Tests search functionality by searching for "pool" and navigating to the swimming programs page

Starting URL: https://ymcacapecod.org/

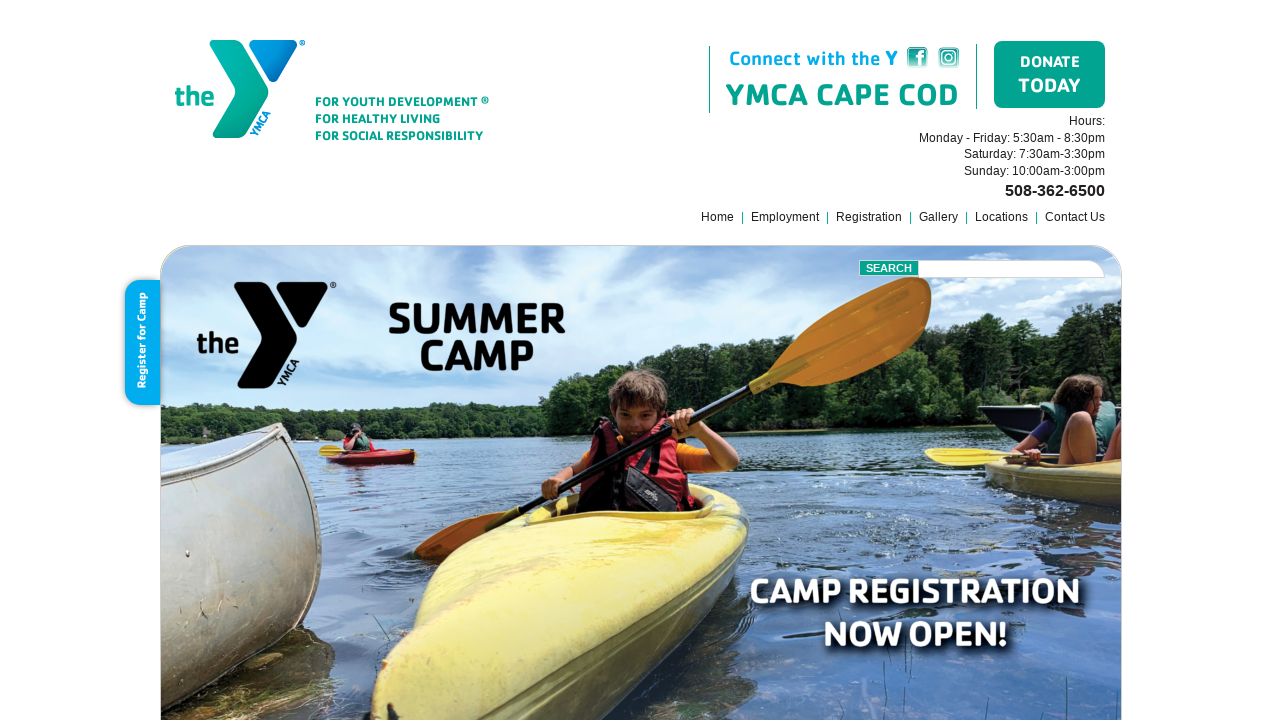

Filled search field with 'pool' on .field
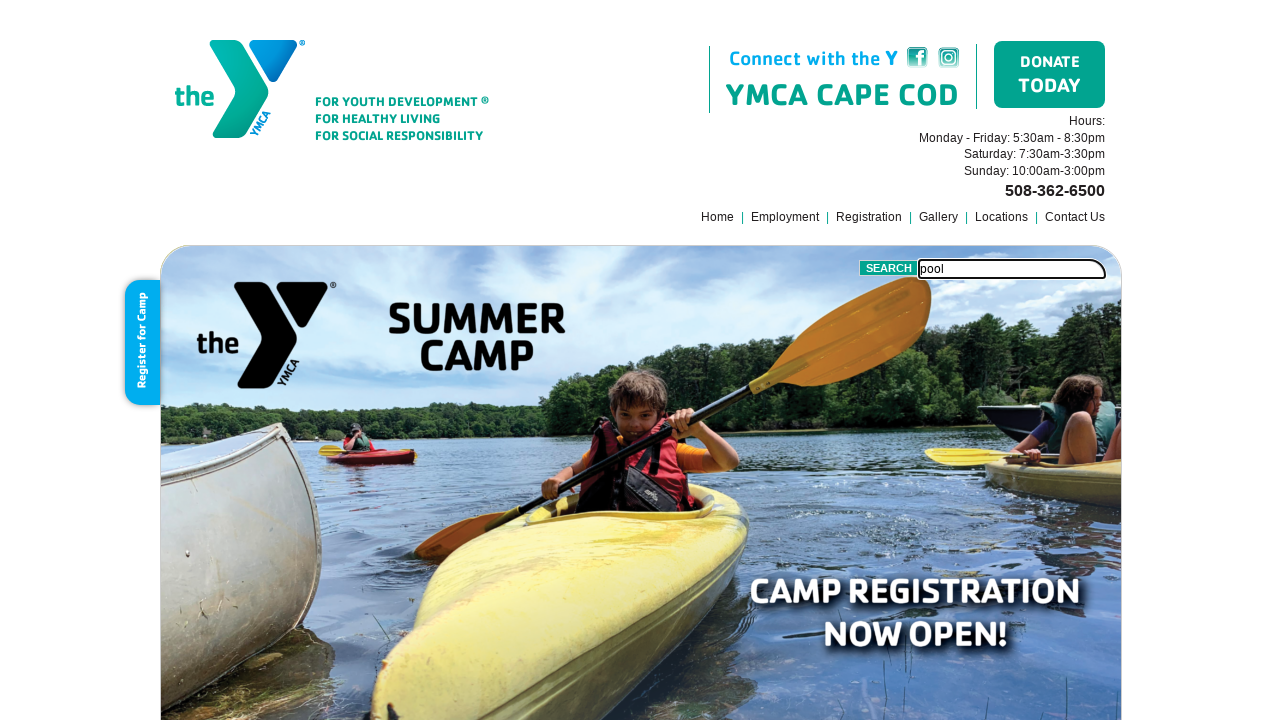

Clicked search submit button at (889, 268) on .submit
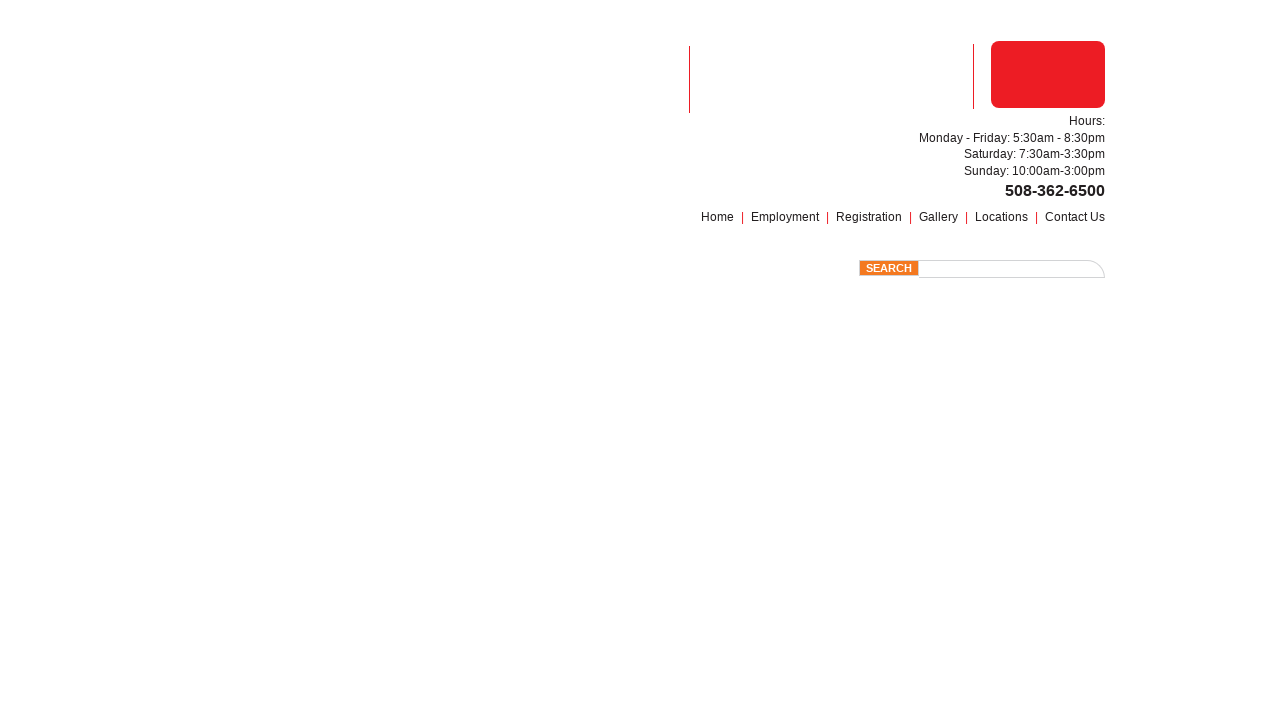

Clicked swimming programs link in footer at (670, 533) on footer a[href='/programs/swimming/']
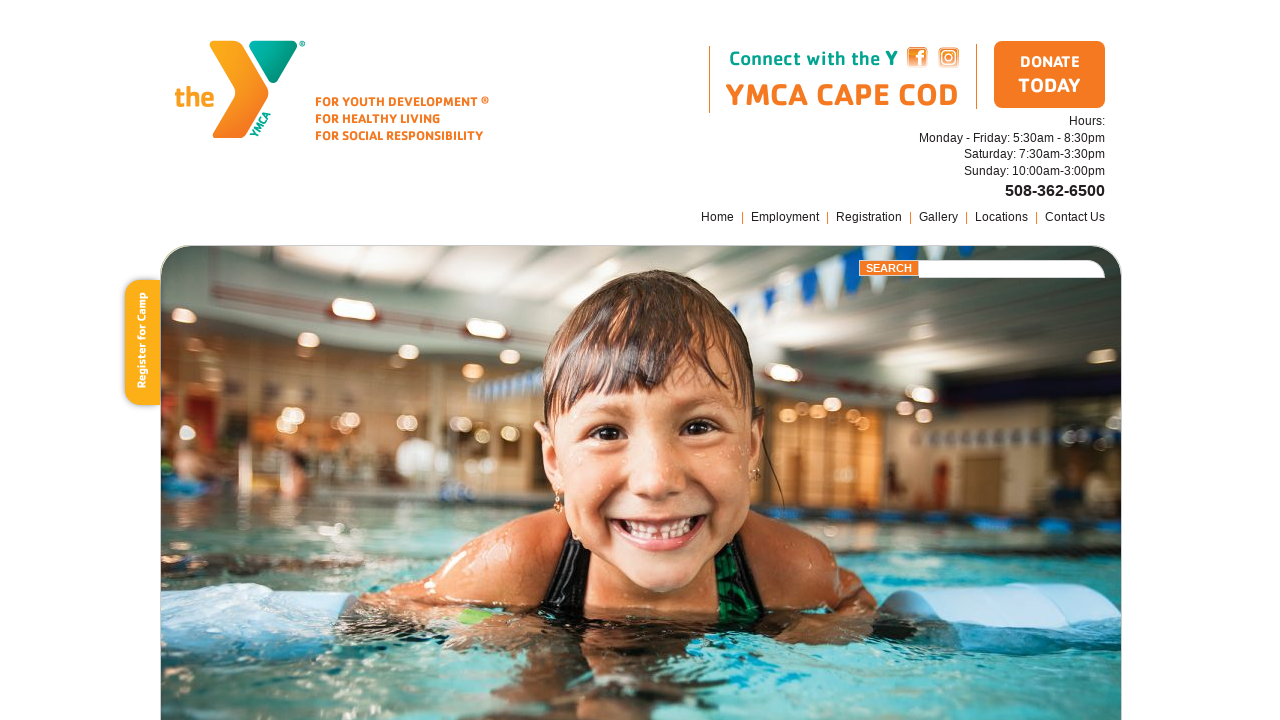

Swimming programs page loaded successfully
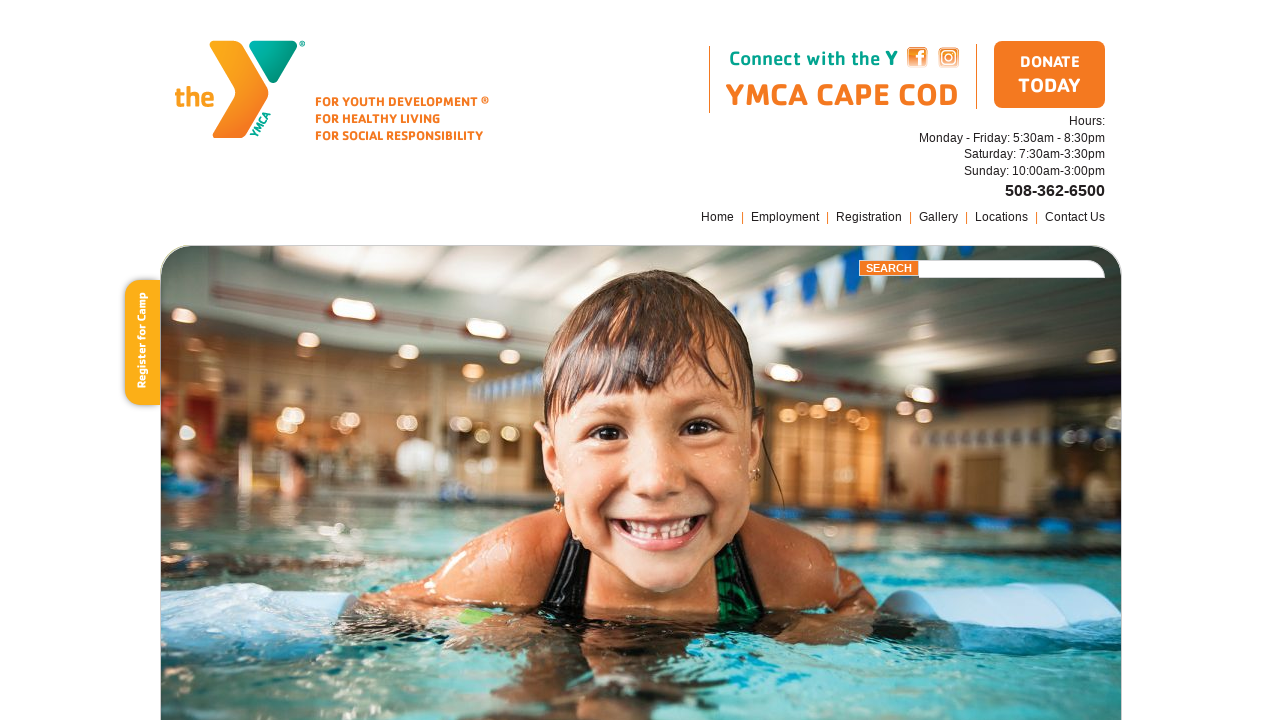

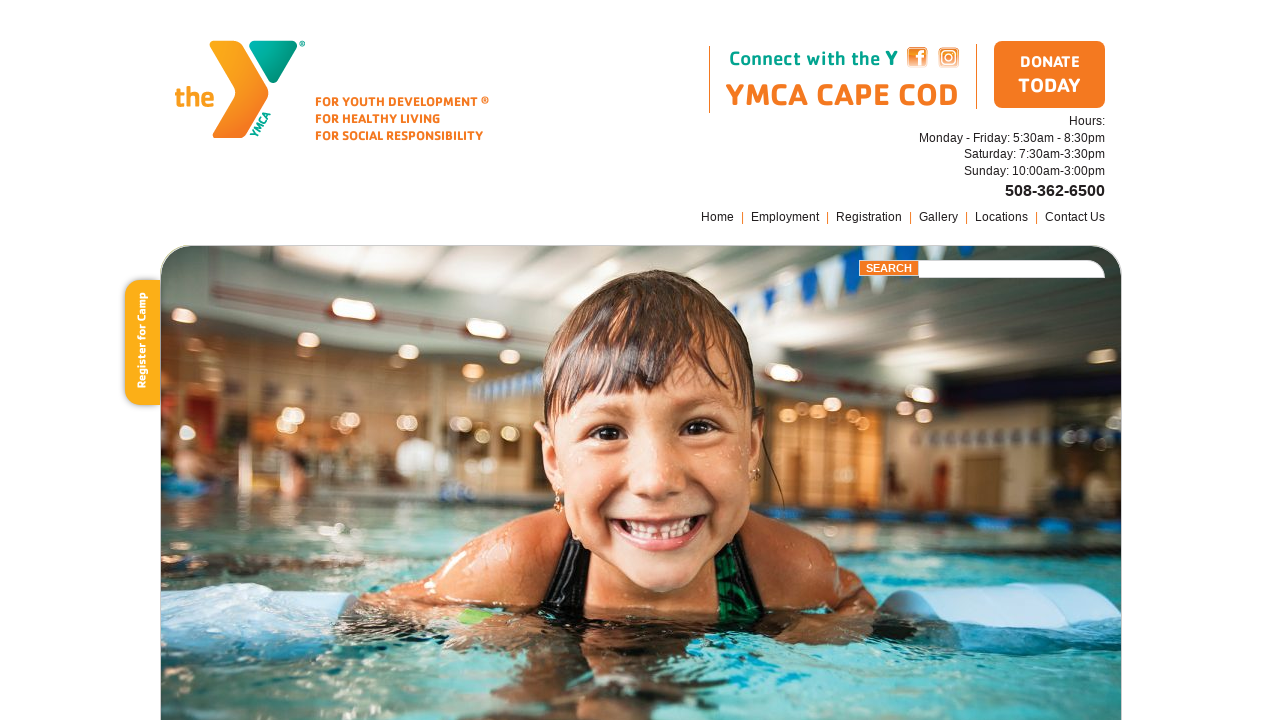